Tests adding a product to the shopping cart on buy.ua by navigating to the site, clicking on a product category, clicking the buy button, and interacting with a dropdown selector.

Starting URL: http://www.buy.ua/

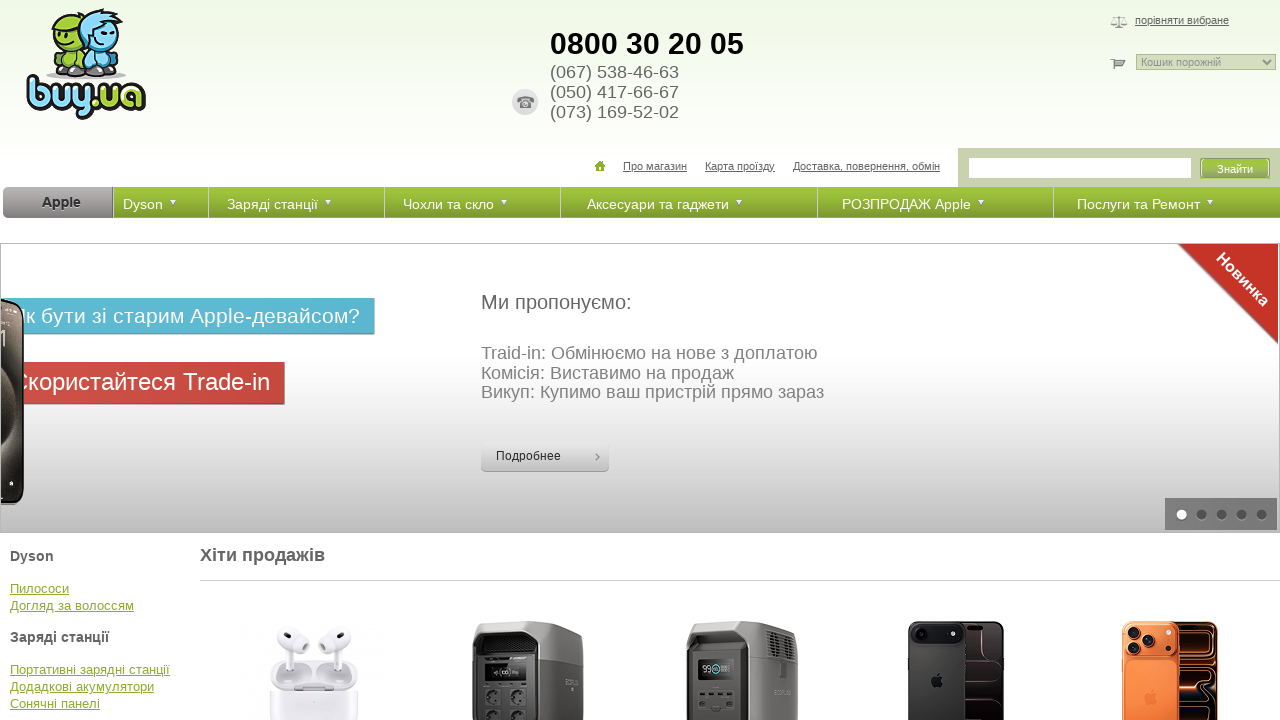

Set viewport size to 1296x696
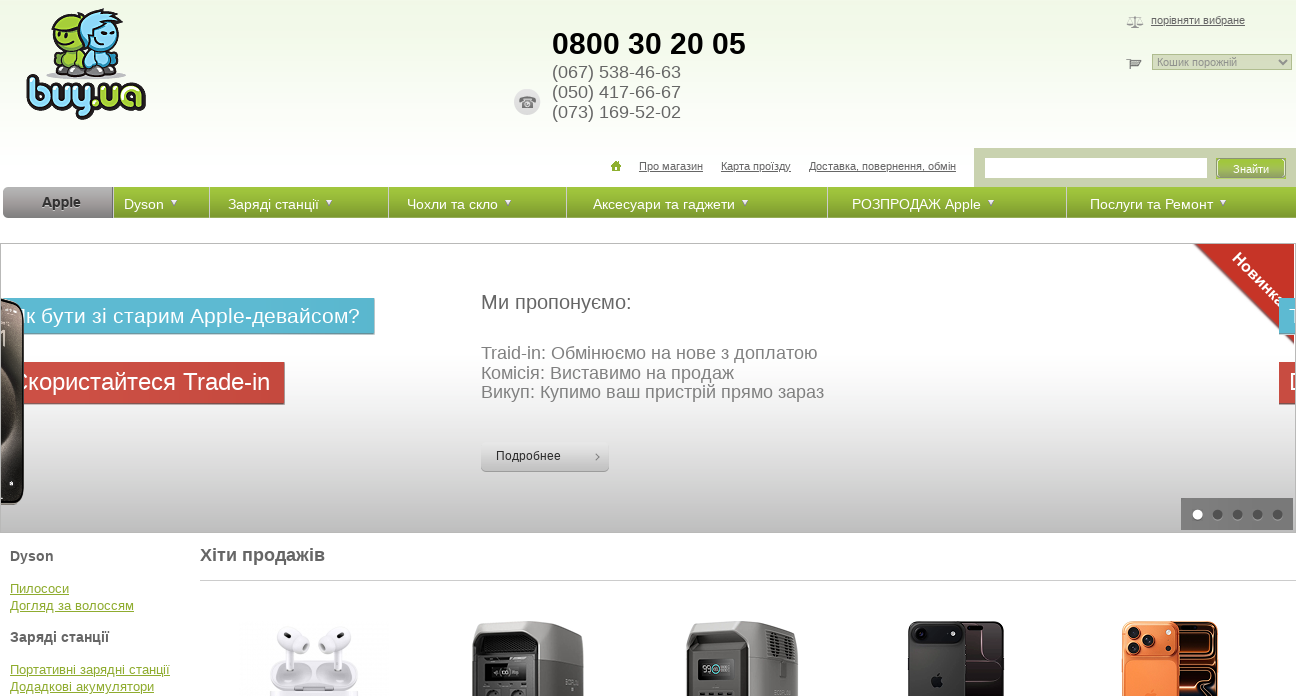

Clicked on product category in second column at (148, 202) on td:nth-child(2) span
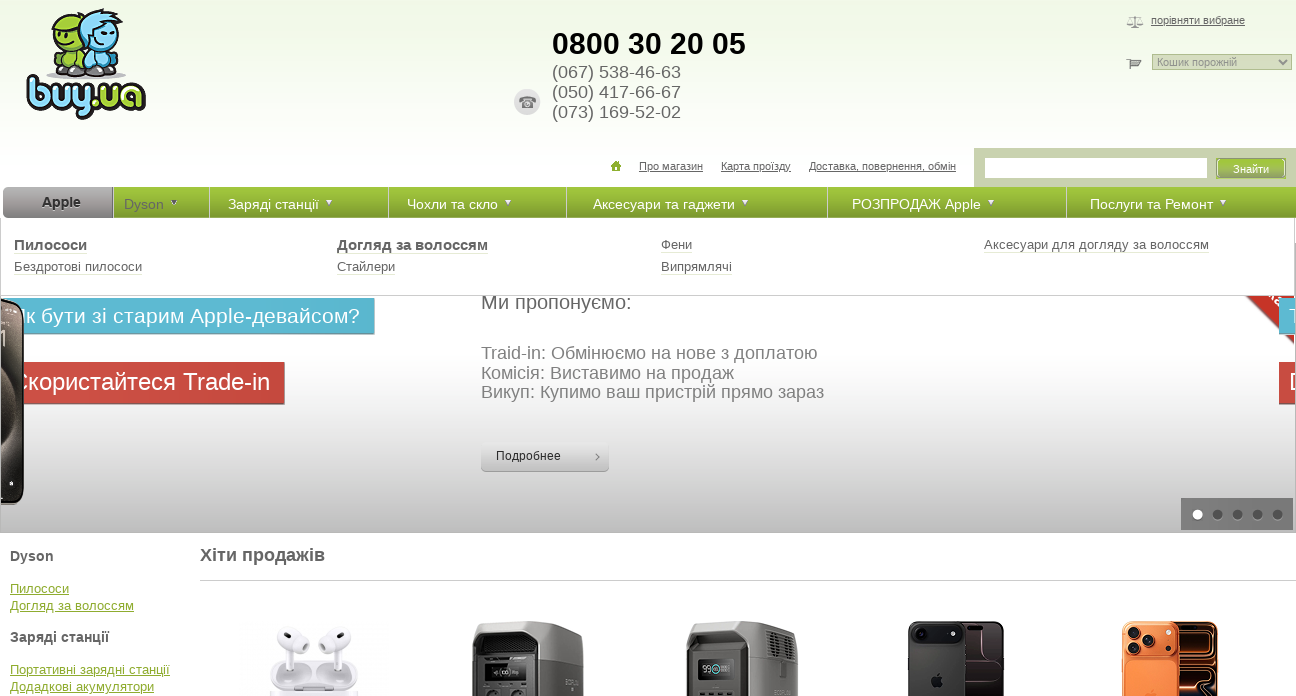

Clicked buy button on first product at (369, 348) on li:nth-child(1) .buy
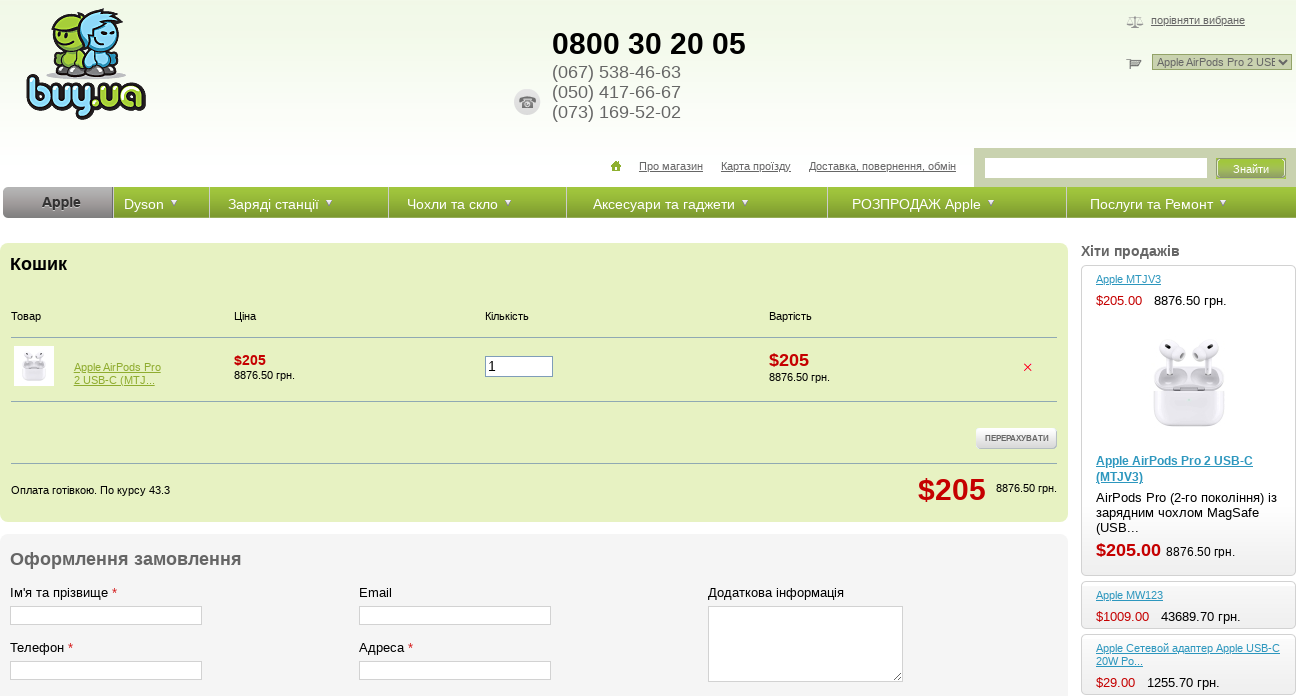

Clicked on select dropdown at (1222, 62) on select
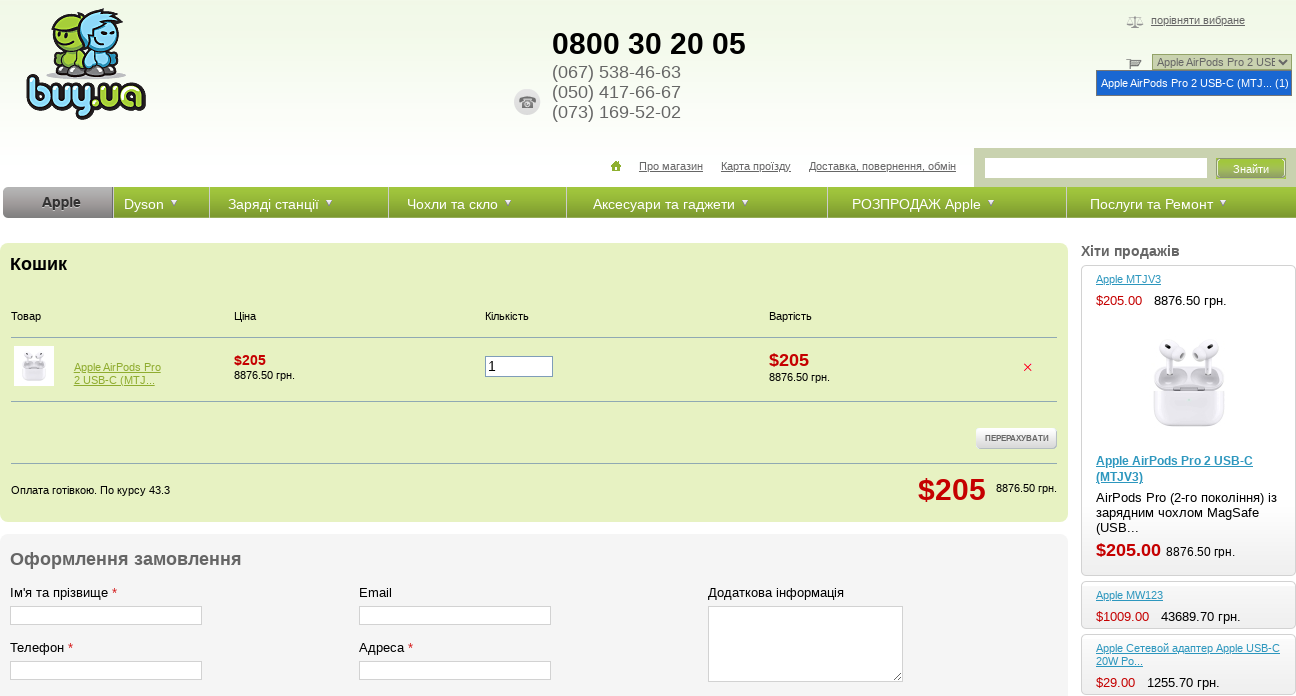

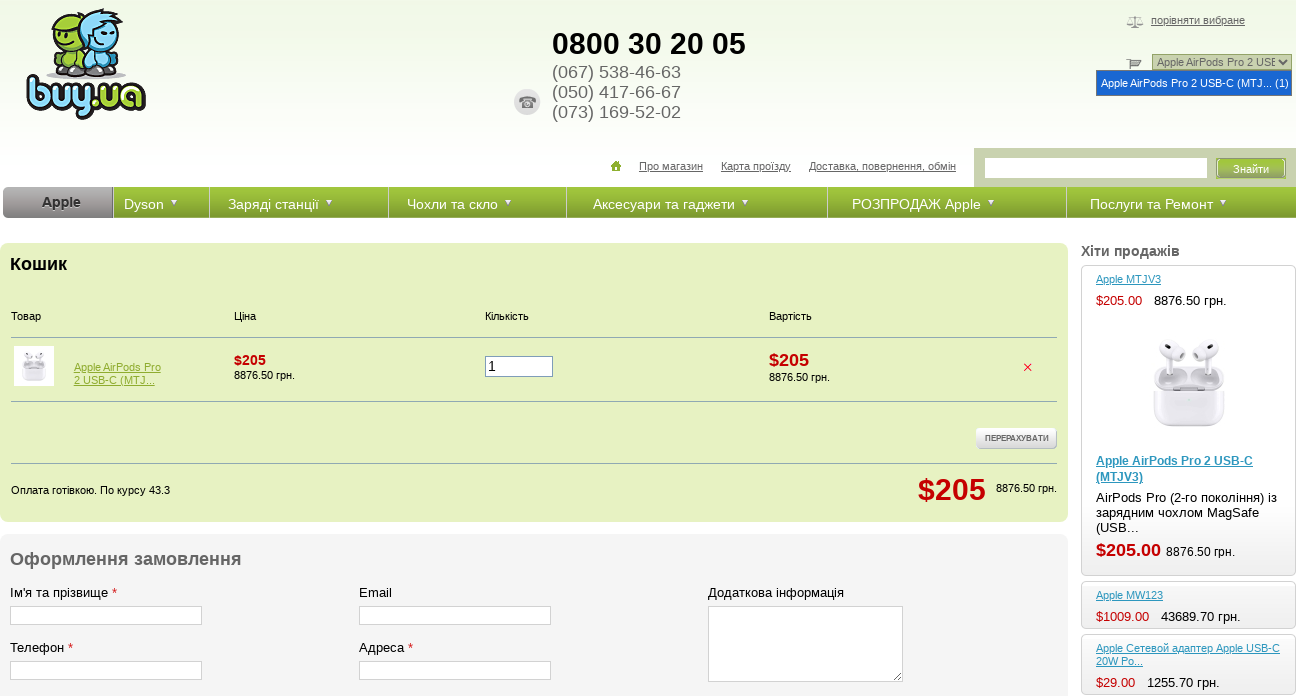